Tests that the complete-all checkbox updates state when individual items are completed or cleared

Starting URL: https://demo.playwright.dev/todomvc

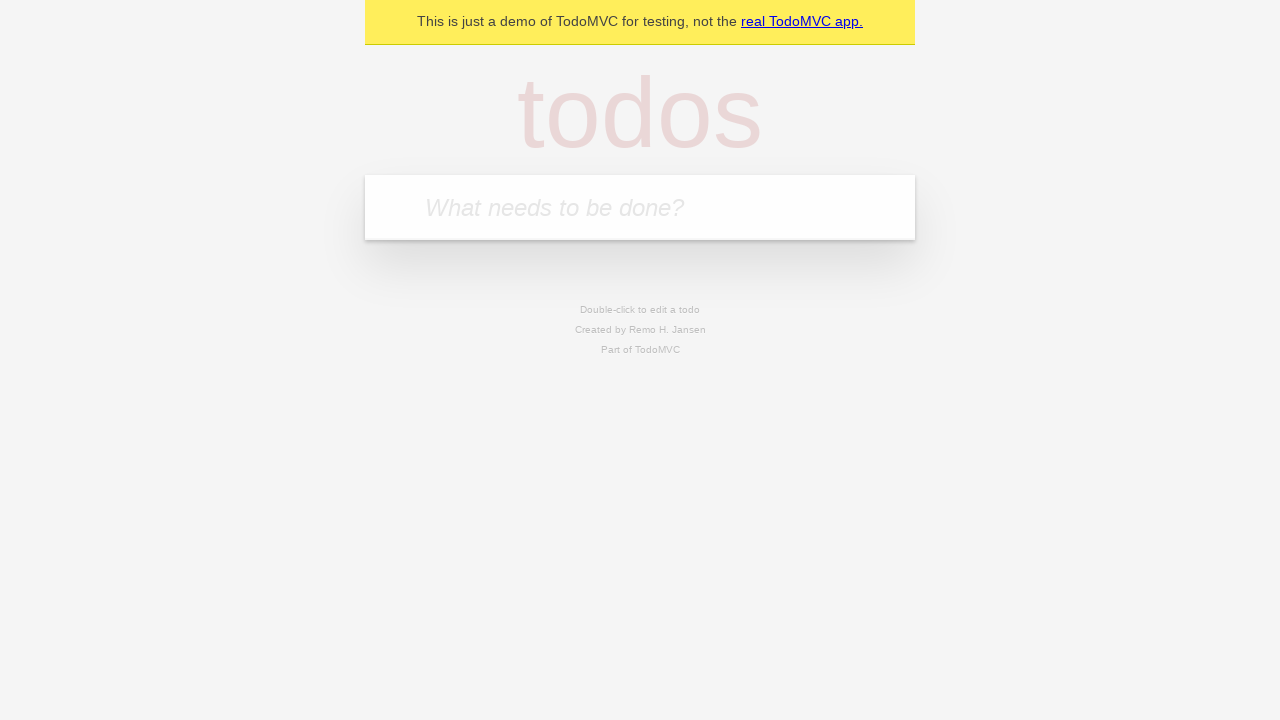

Filled input field with first todo item 'buy some cheese' on internal:attr=[placeholder="What needs to be done?"i]
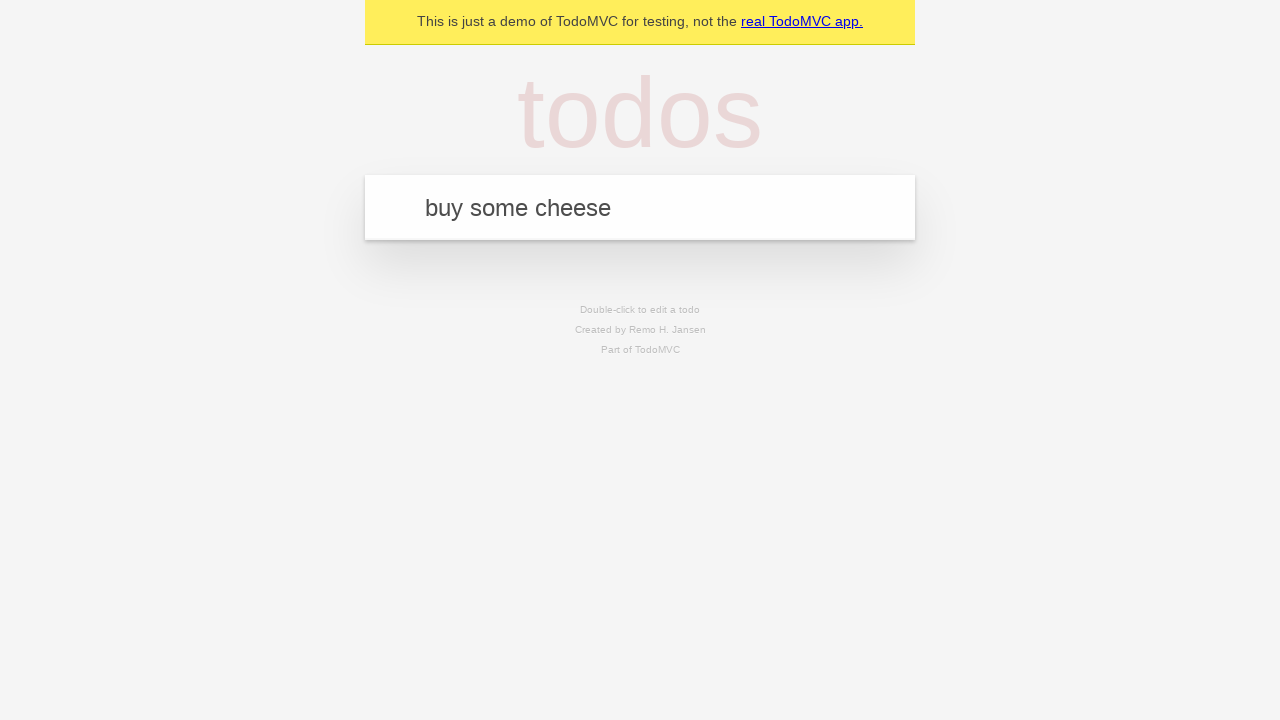

Pressed Enter to create first todo on internal:attr=[placeholder="What needs to be done?"i]
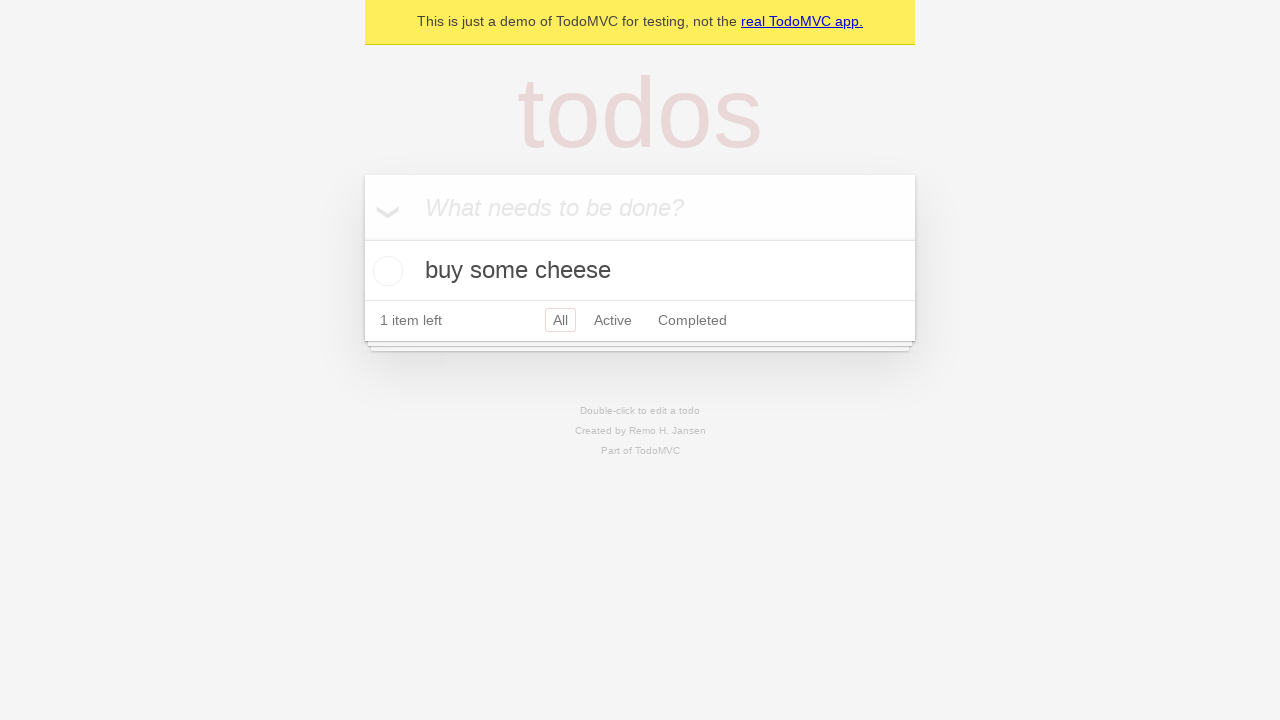

Filled input field with second todo item 'feed the cat' on internal:attr=[placeholder="What needs to be done?"i]
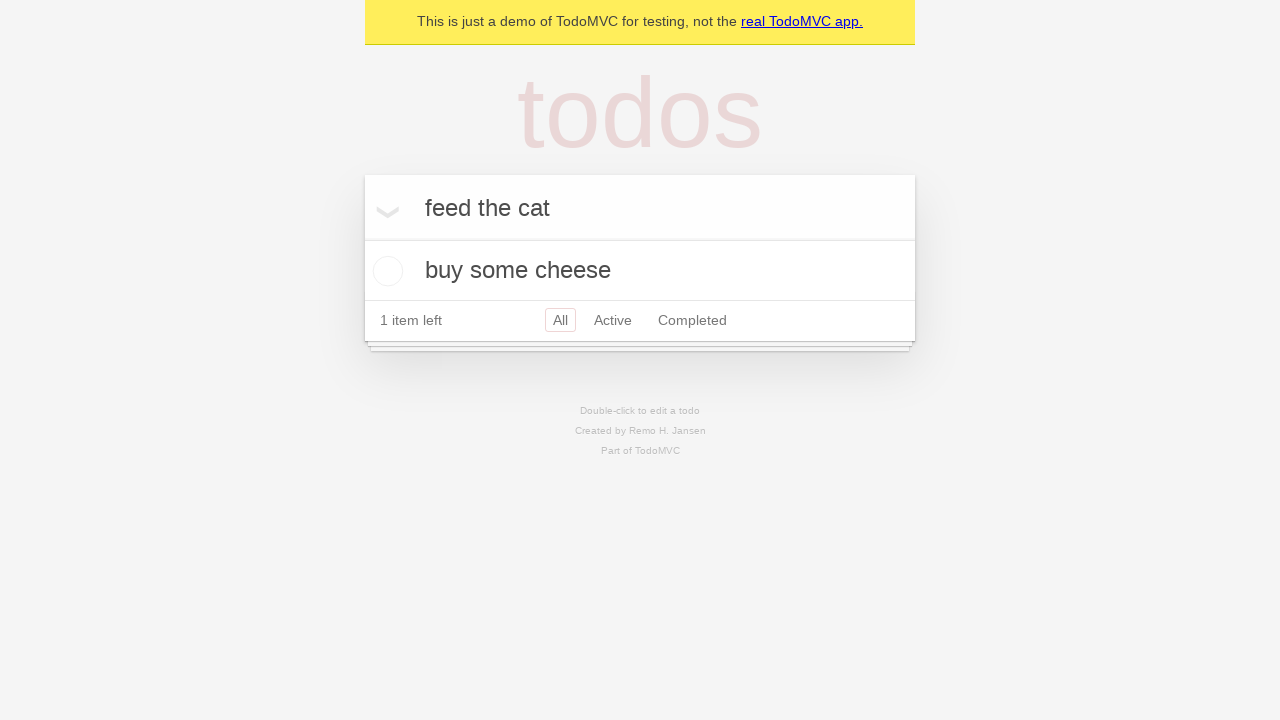

Pressed Enter to create second todo on internal:attr=[placeholder="What needs to be done?"i]
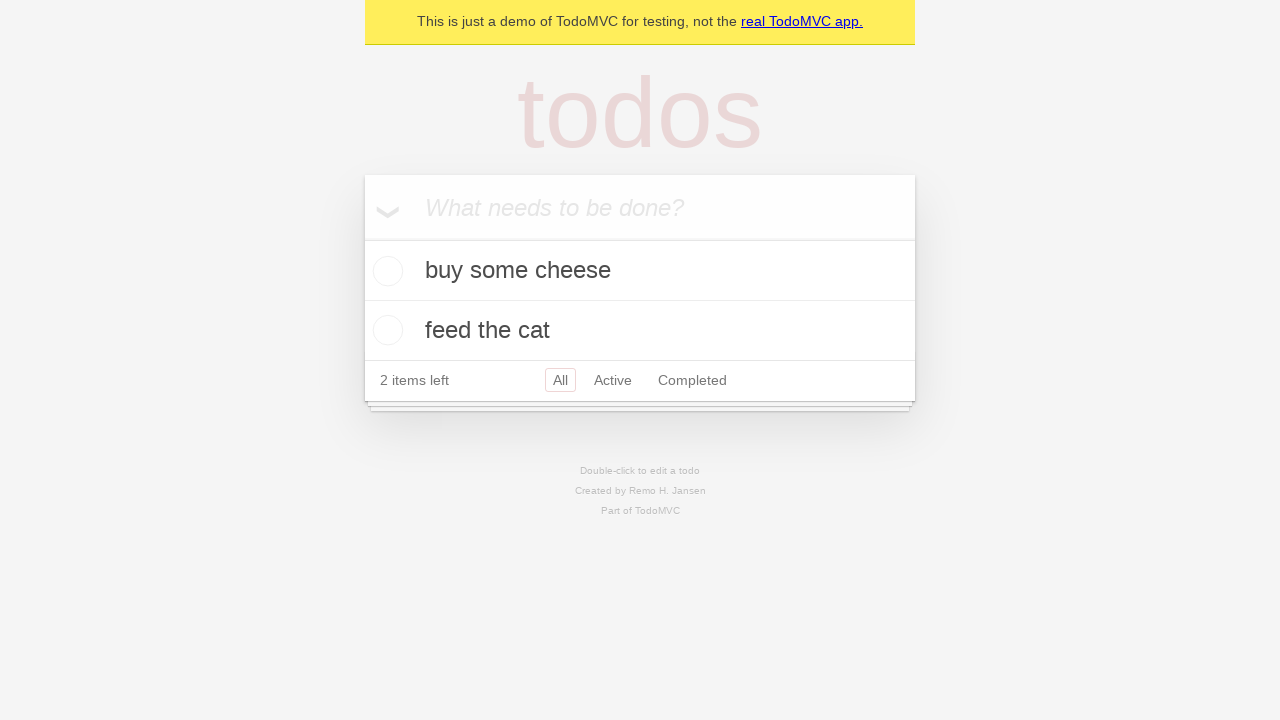

Filled input field with third todo item 'book a doctors appointment' on internal:attr=[placeholder="What needs to be done?"i]
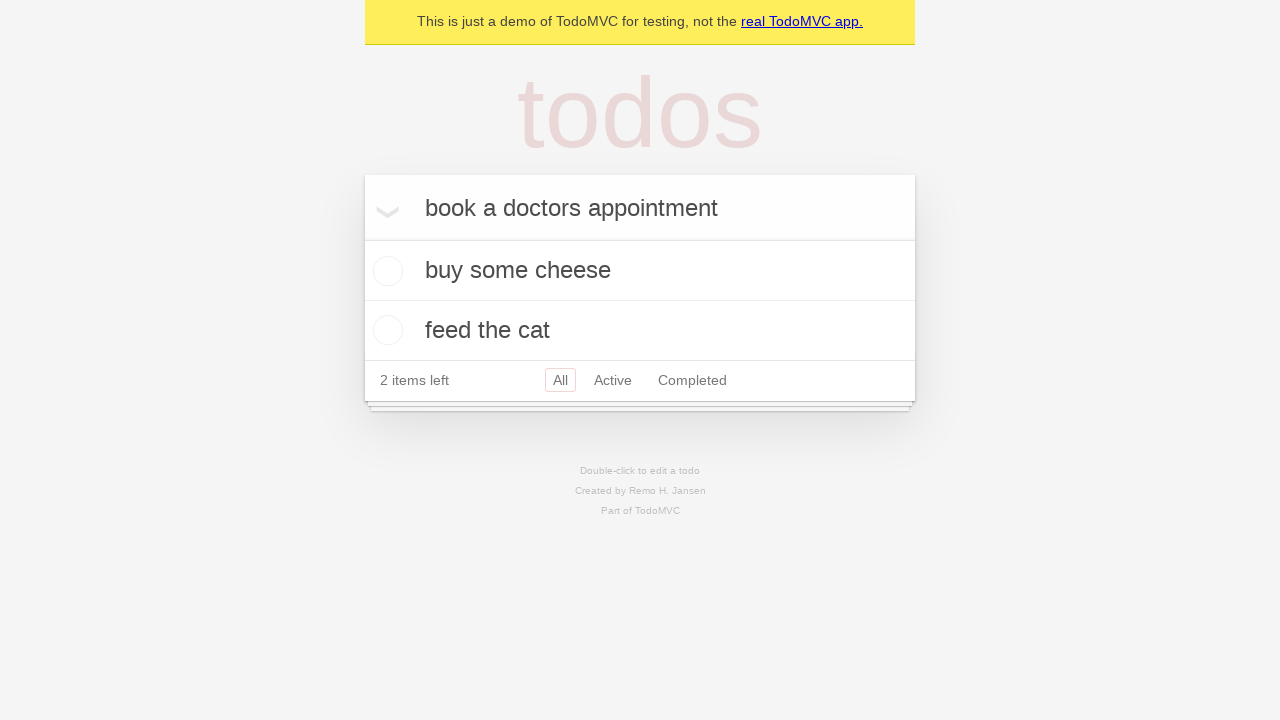

Pressed Enter to create third todo on internal:attr=[placeholder="What needs to be done?"i]
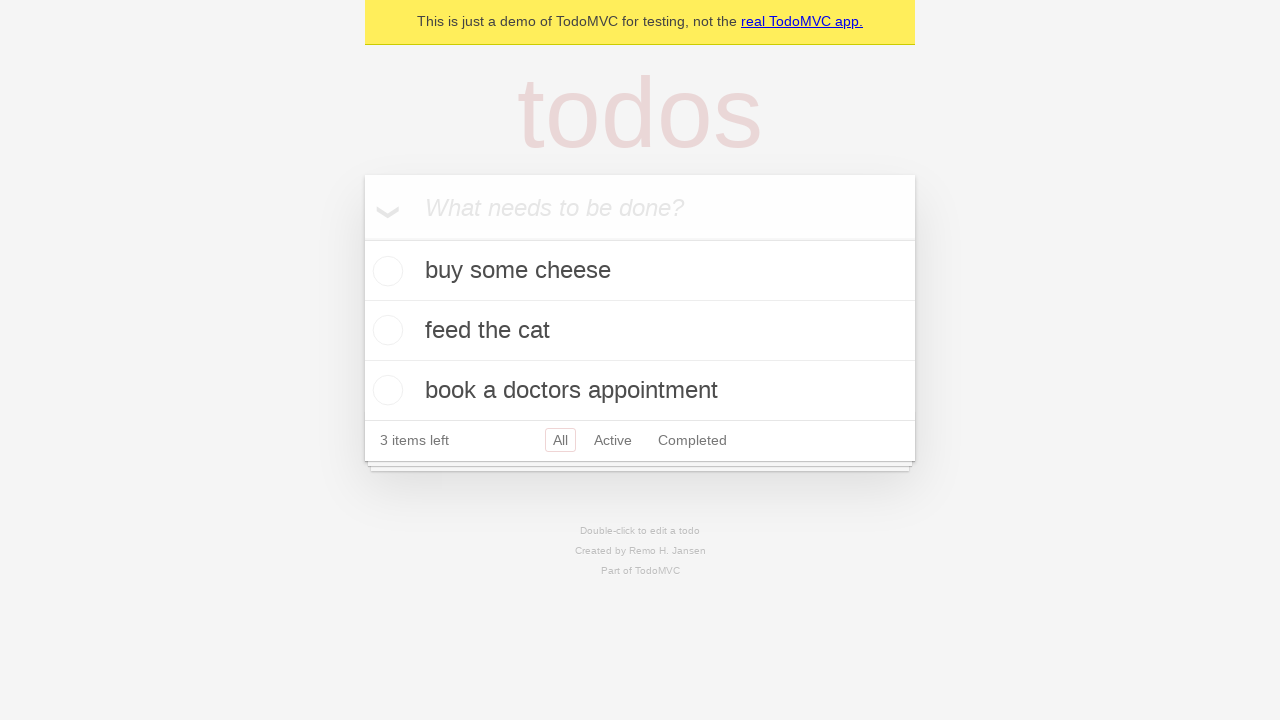

Waited for all 3 todo items to be created
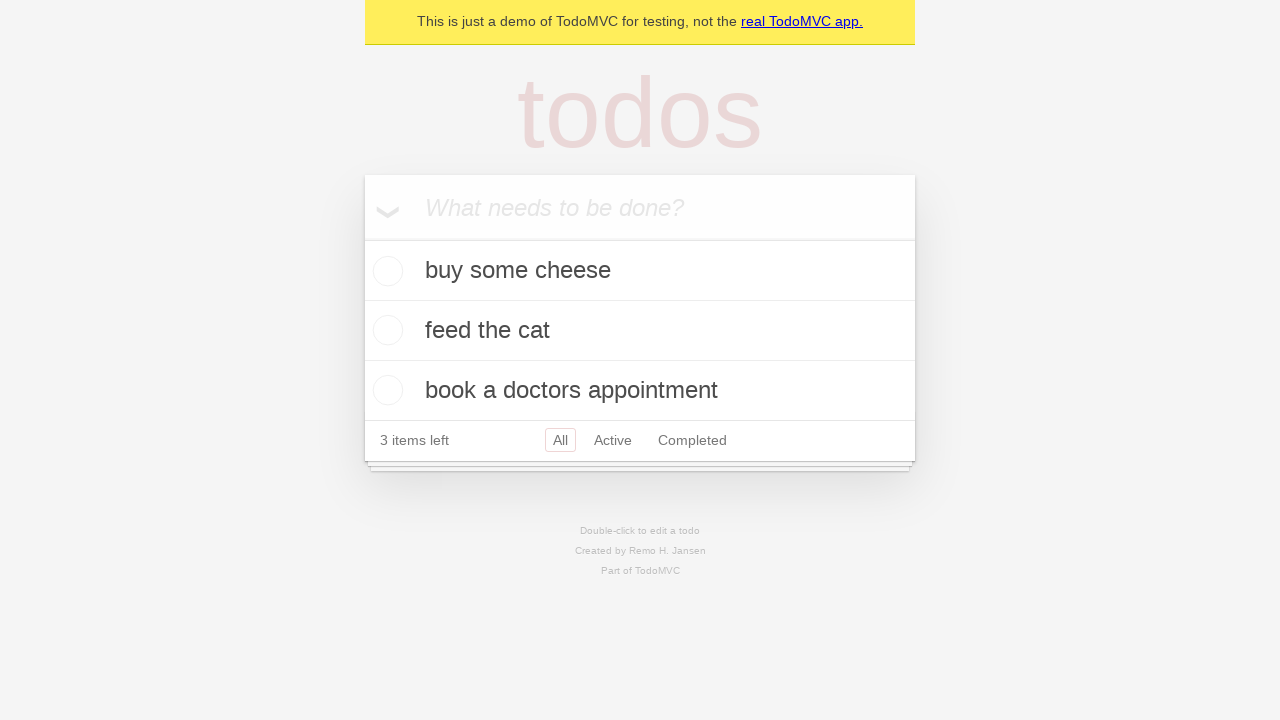

Checked the 'Mark all as complete' checkbox to complete all todos at (362, 238) on internal:label="Mark all as complete"i
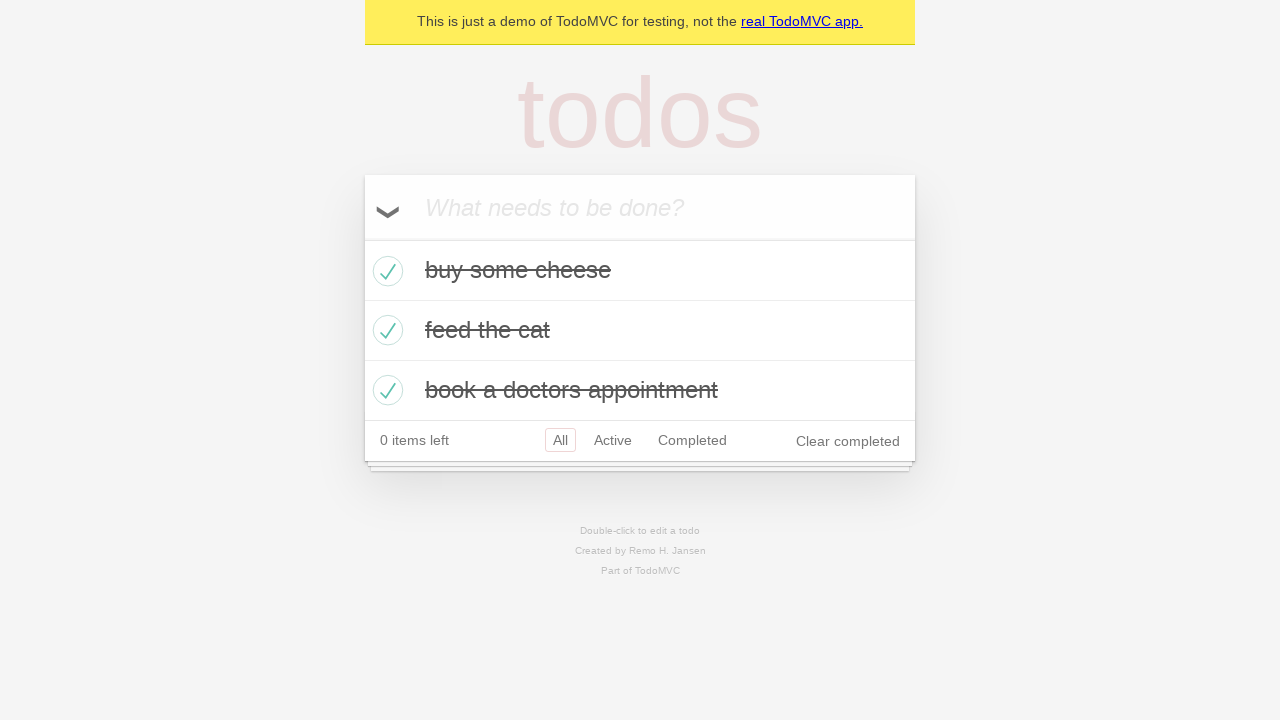

Unchecked the first todo item to mark it as incomplete at (385, 271) on internal:testid=[data-testid="todo-item"s] >> nth=0 >> internal:role=checkbox
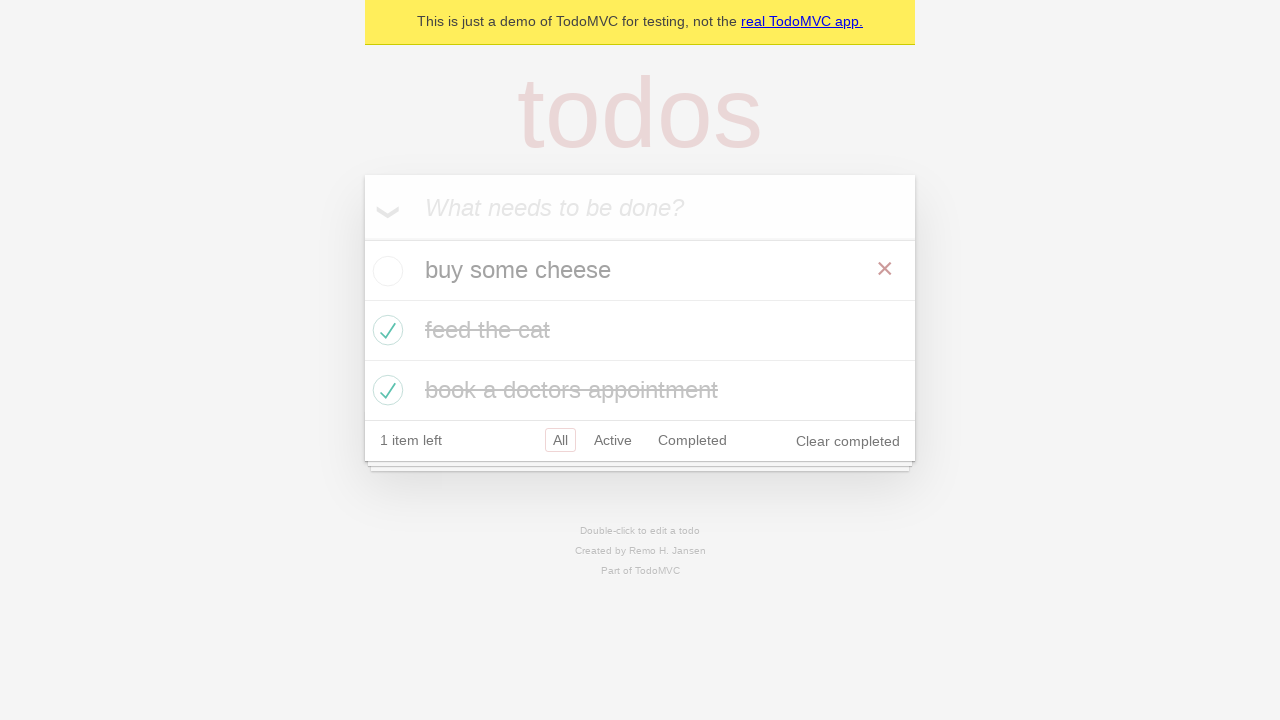

Checked the first todo item again to mark it as complete at (385, 271) on internal:testid=[data-testid="todo-item"s] >> nth=0 >> internal:role=checkbox
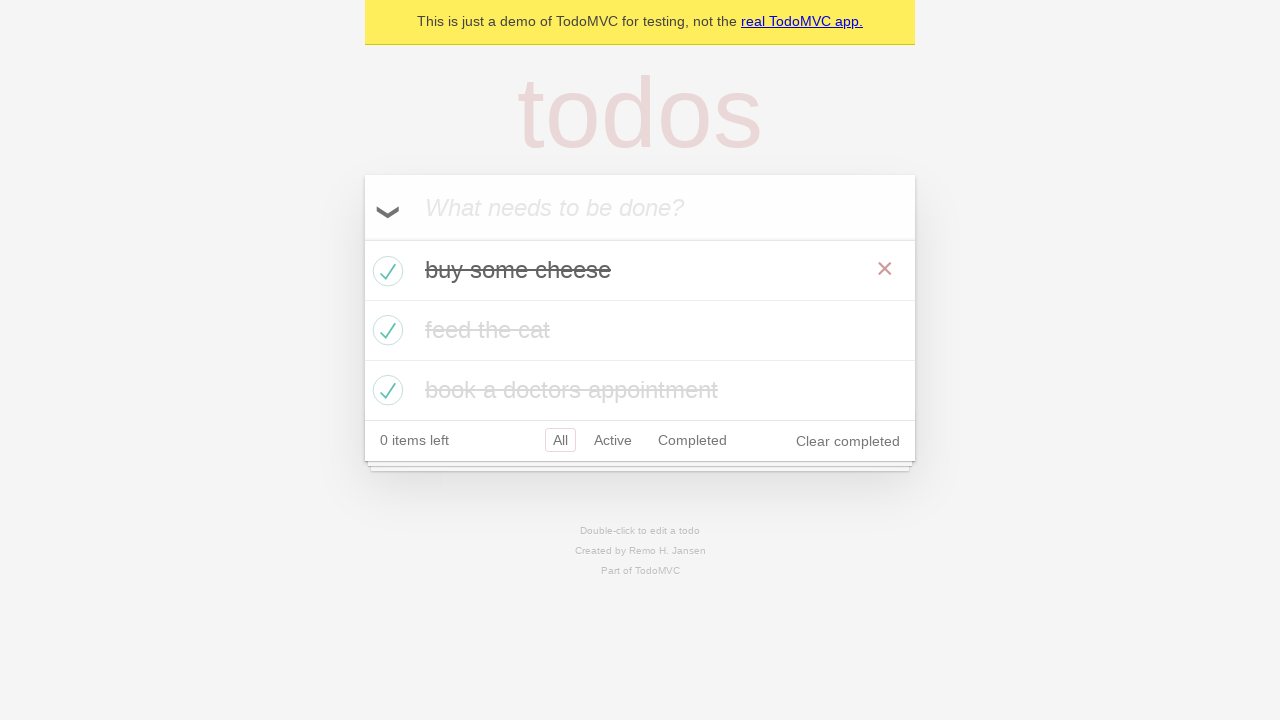

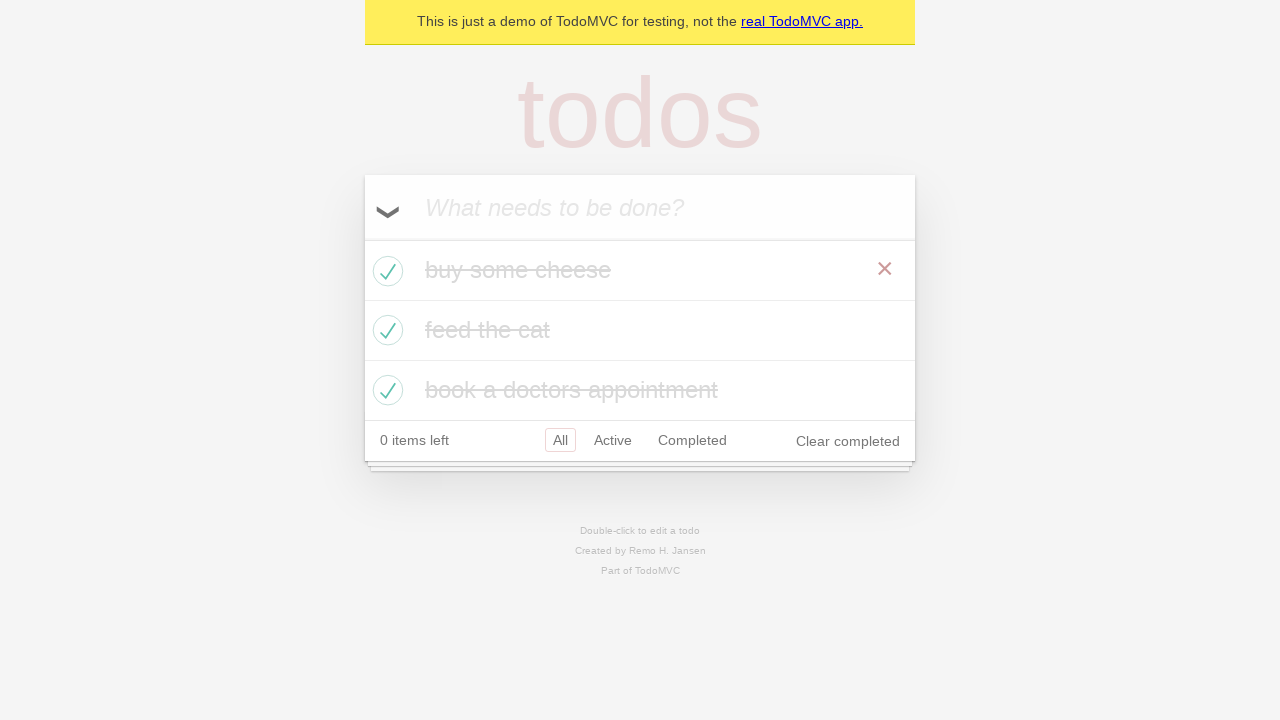